Tests the Ocean Timeseries app link by scrolling down, hovering over it, clicking, and navigating back

Starting URL: https://www.earthengine.app/

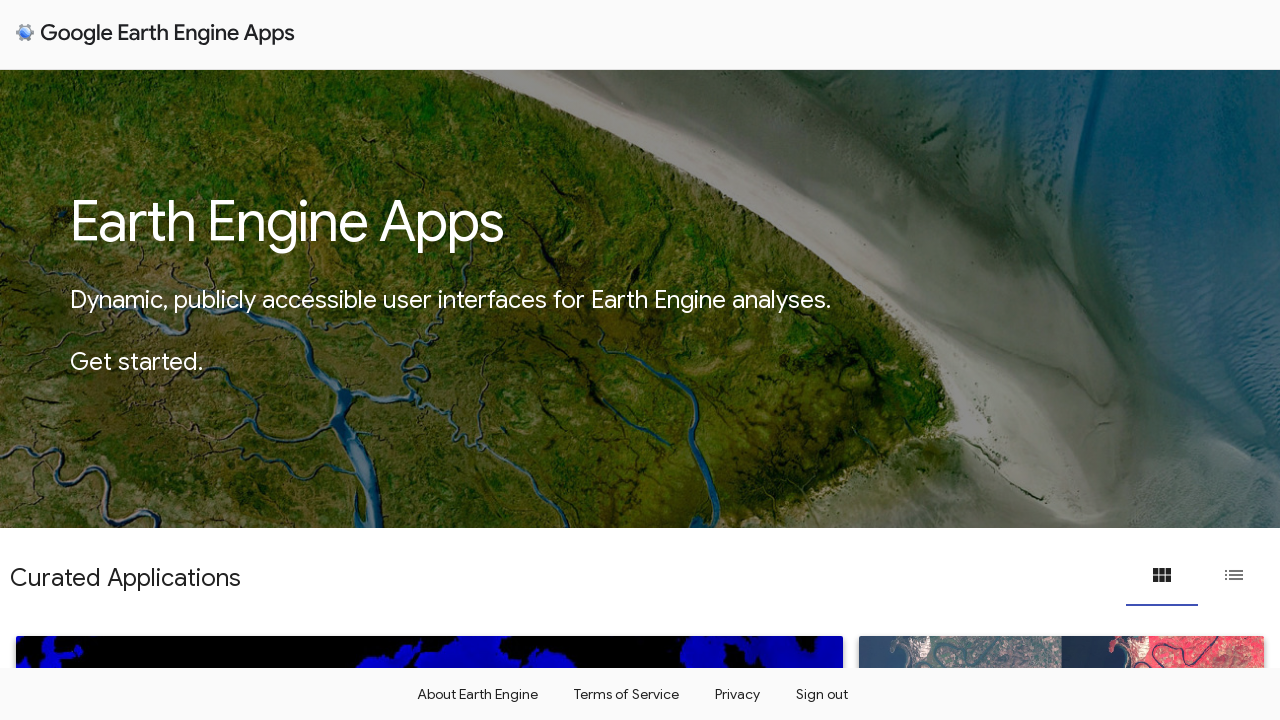

Scrolled down to reveal Ocean Timeseries link
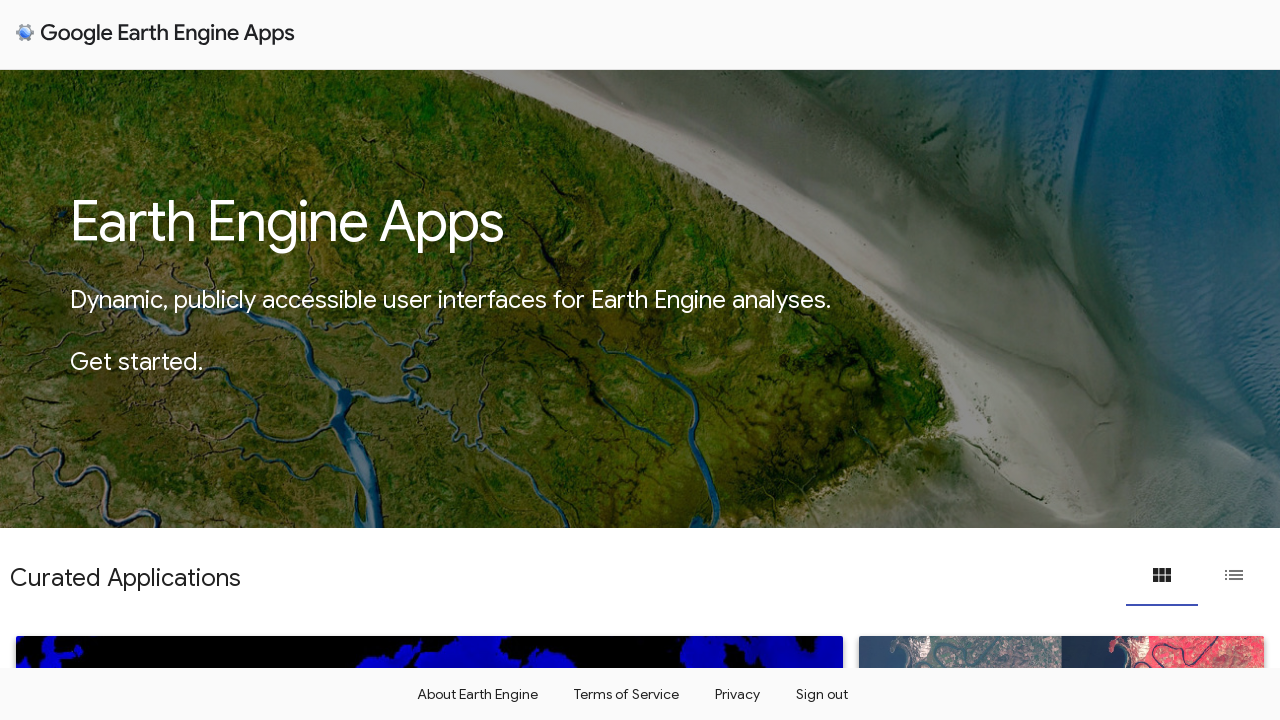

Hovered over Ocean Timeseries link at (429, 493) on a:has-text('Ocean Timeseries')
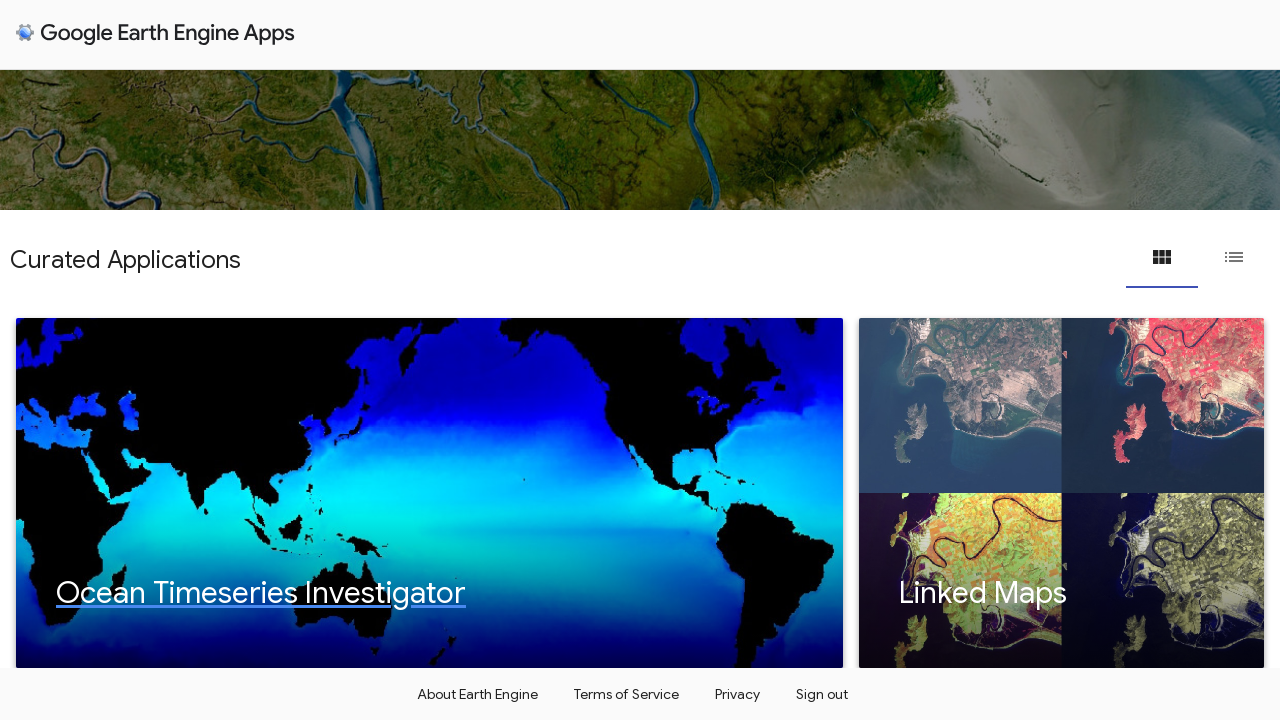

Clicked Ocean Timeseries link at (429, 493) on a:has-text('Ocean Timeseries')
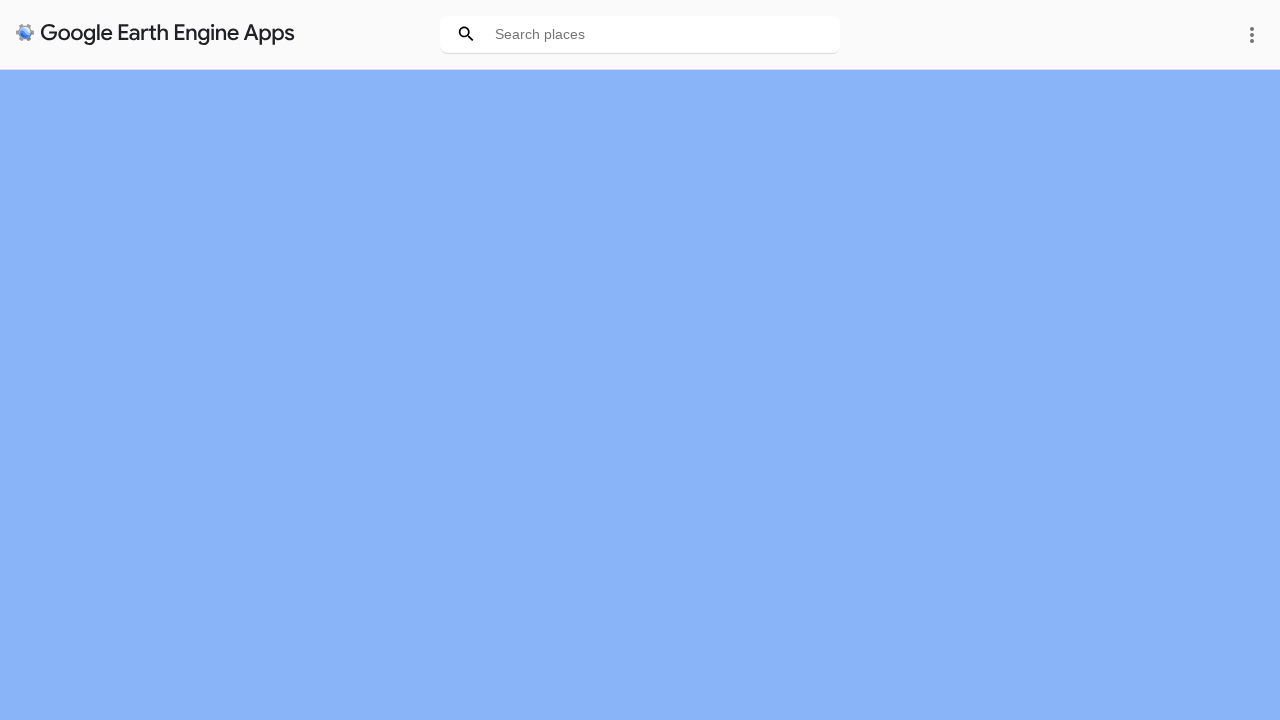

Ocean Timeseries app page loaded successfully
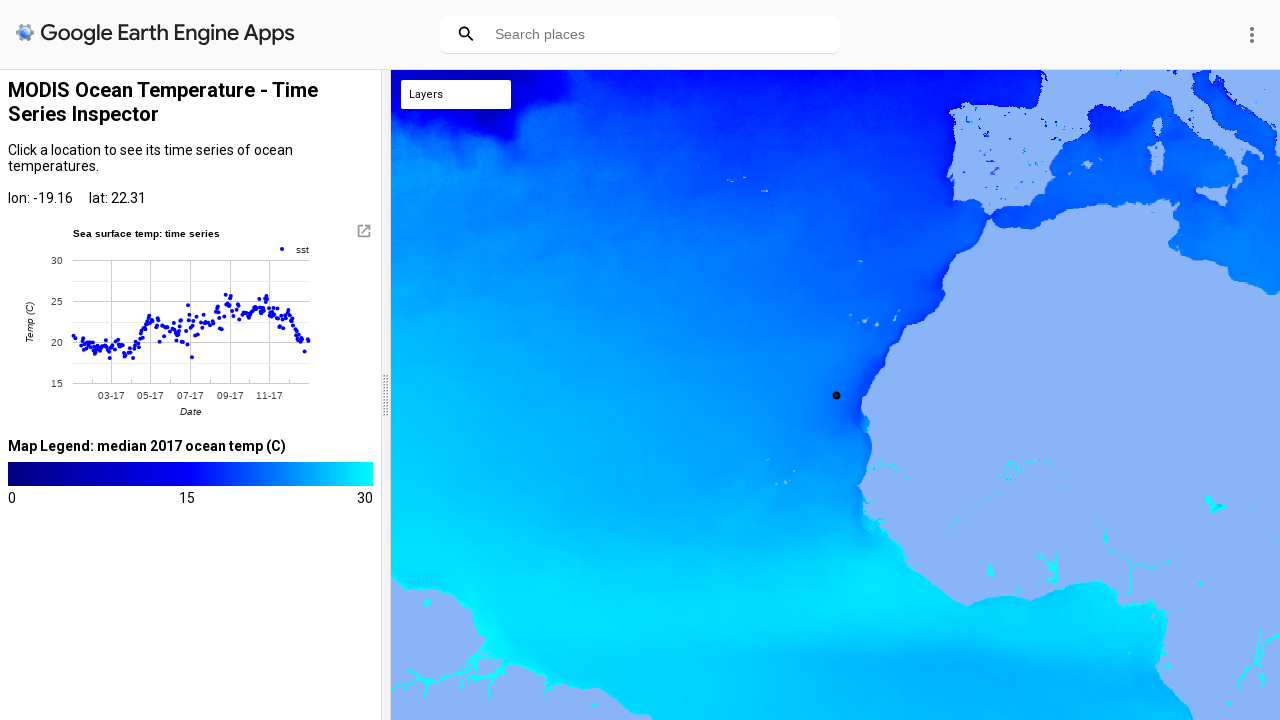

Navigated back to Earth Engine homepage
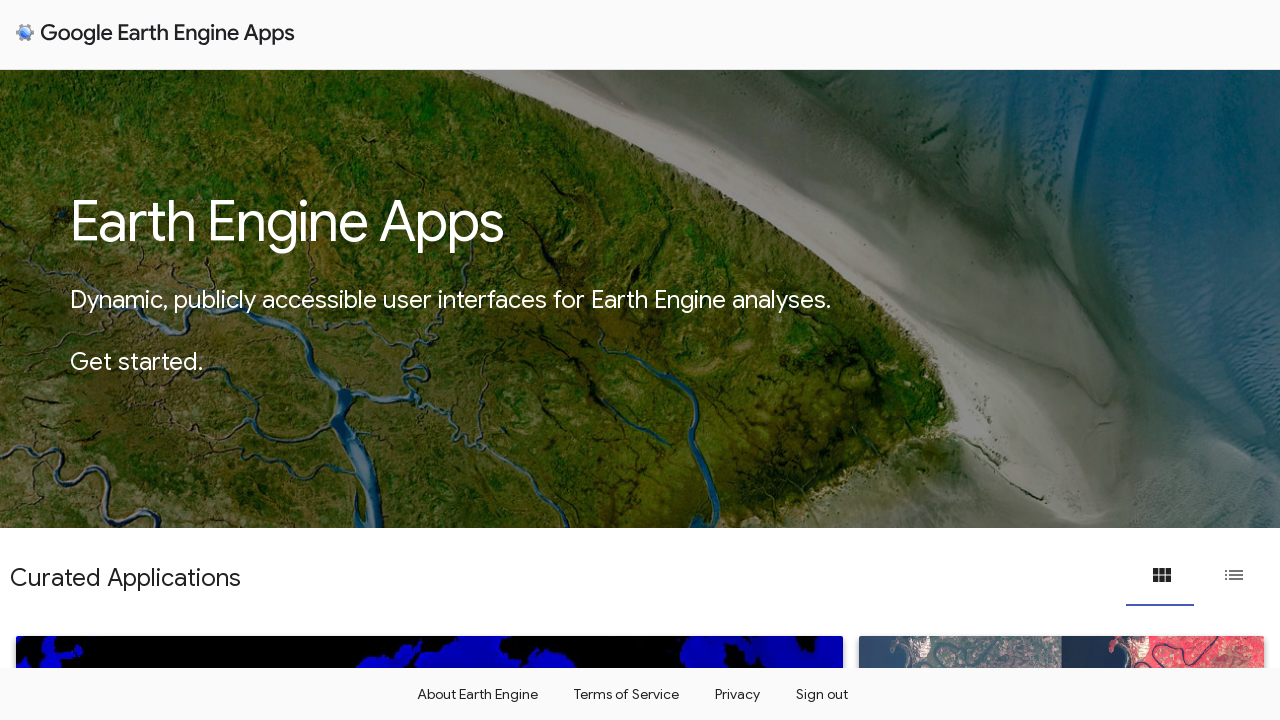

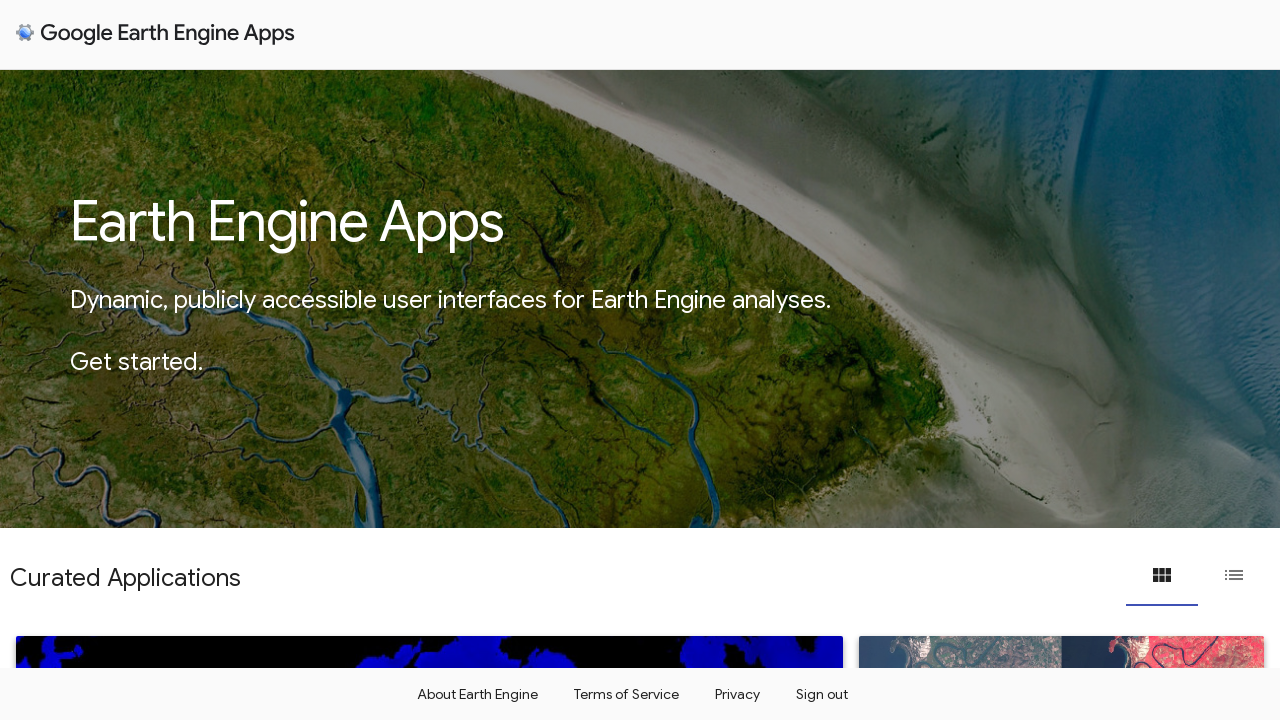